Navigates to a button elements test page and verifies the page has the correct title and that a header element displays the expected text "Common button type".

Starting URL: https://test-with-me-app.vercel.app/learning/web-elements/elements/button

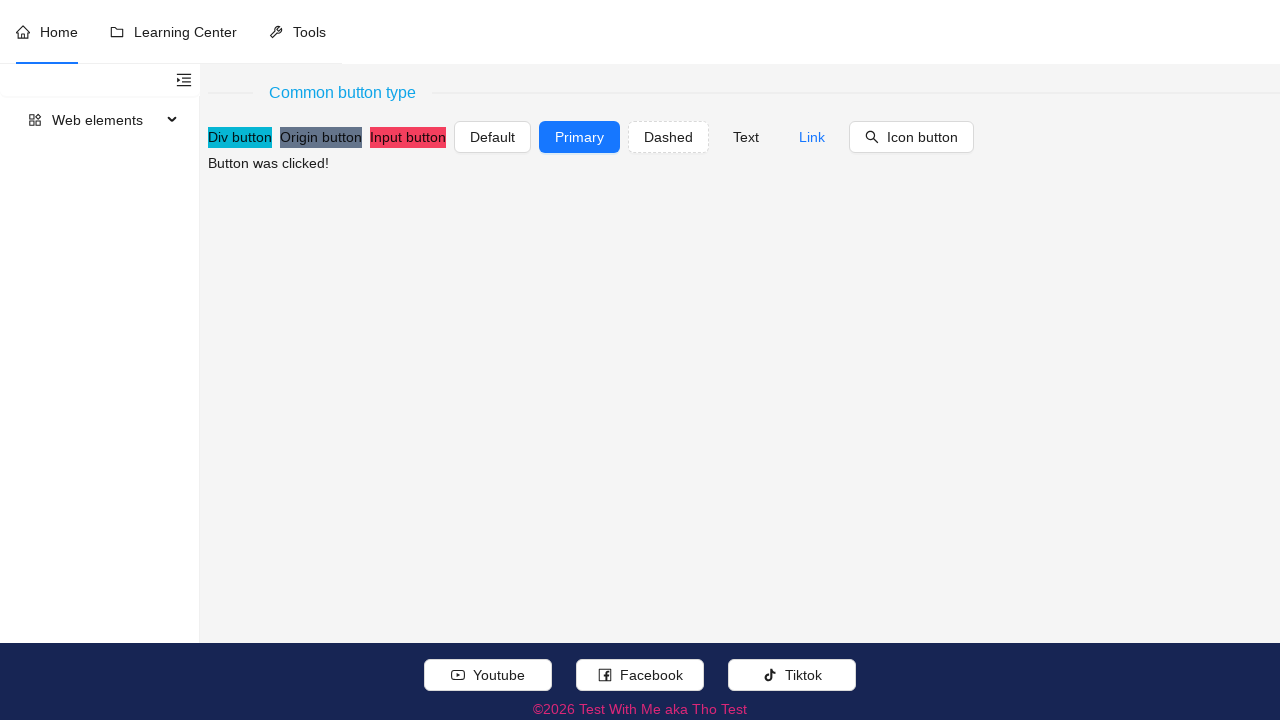

Navigated to button elements test page
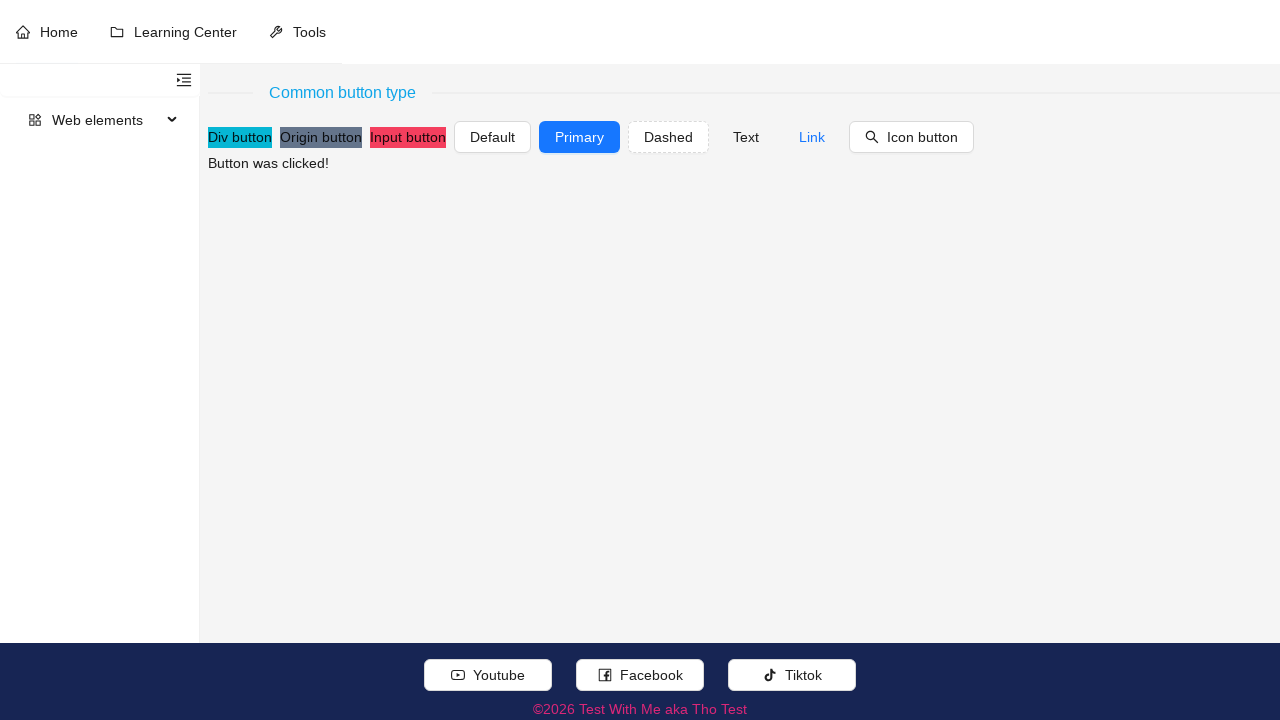

Verified page title is 'Test With Me aka Tho Test'
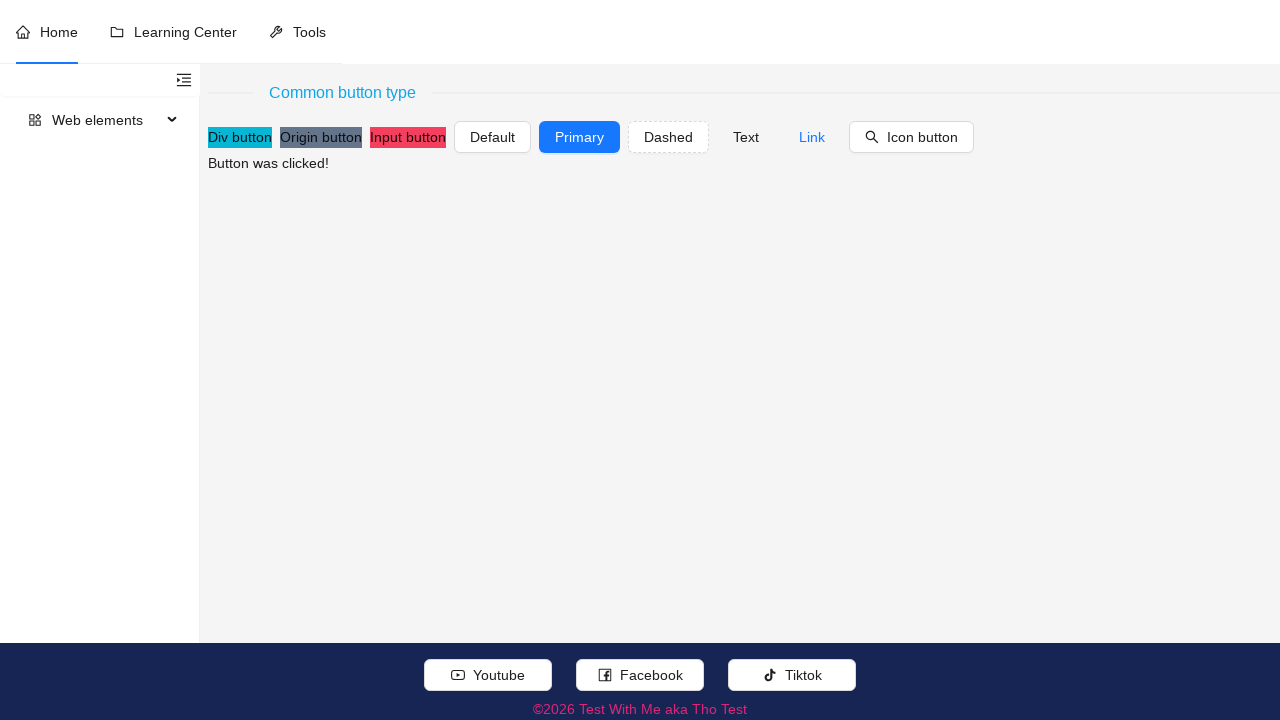

Located page header element
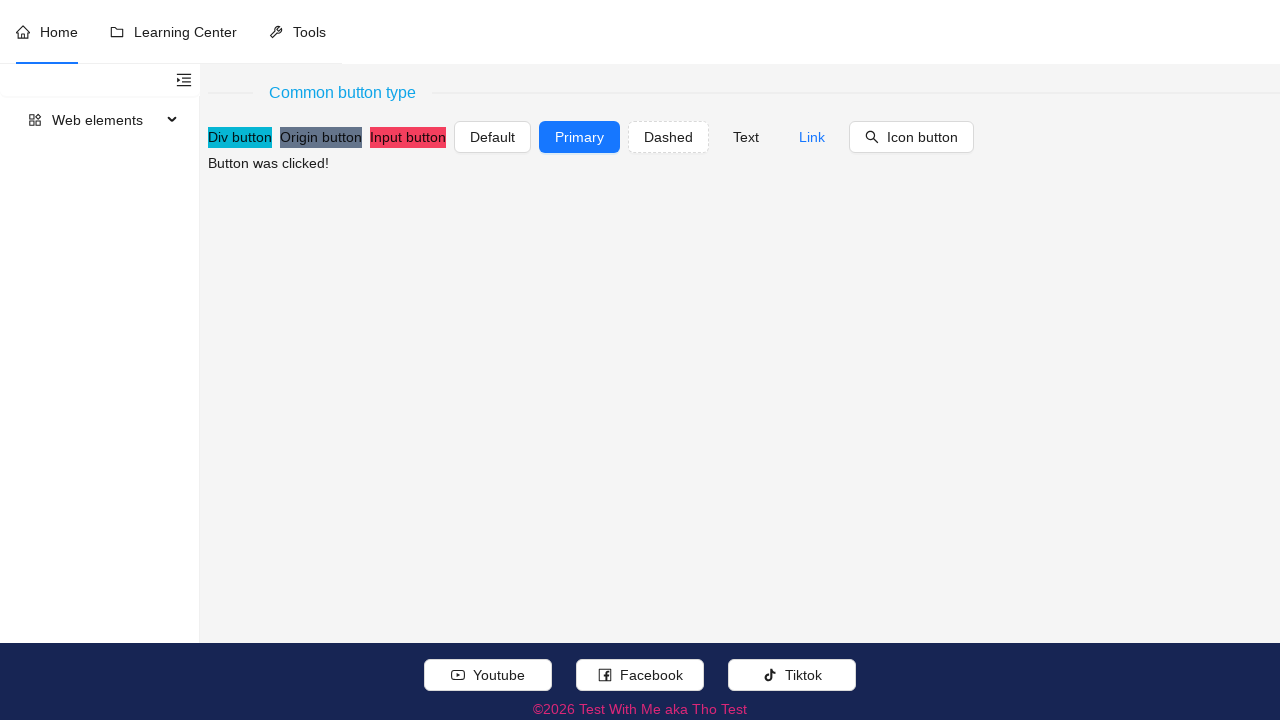

Verified header displays 'Common button type'
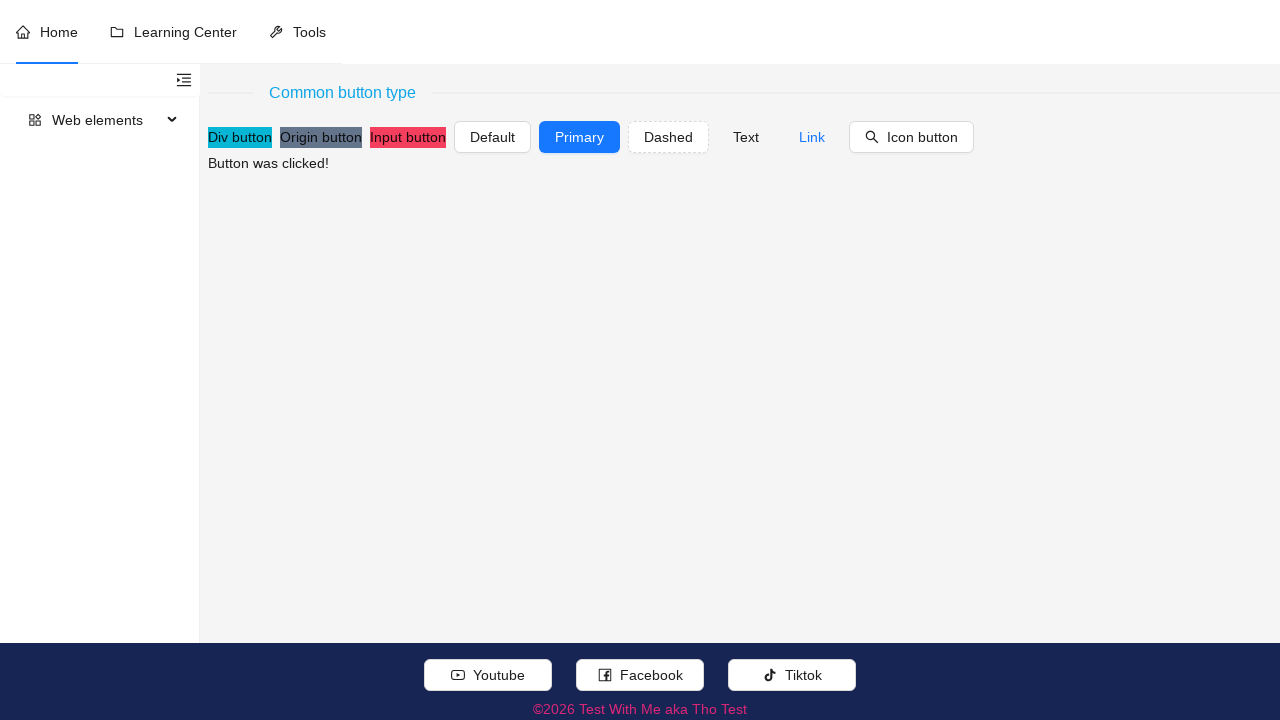

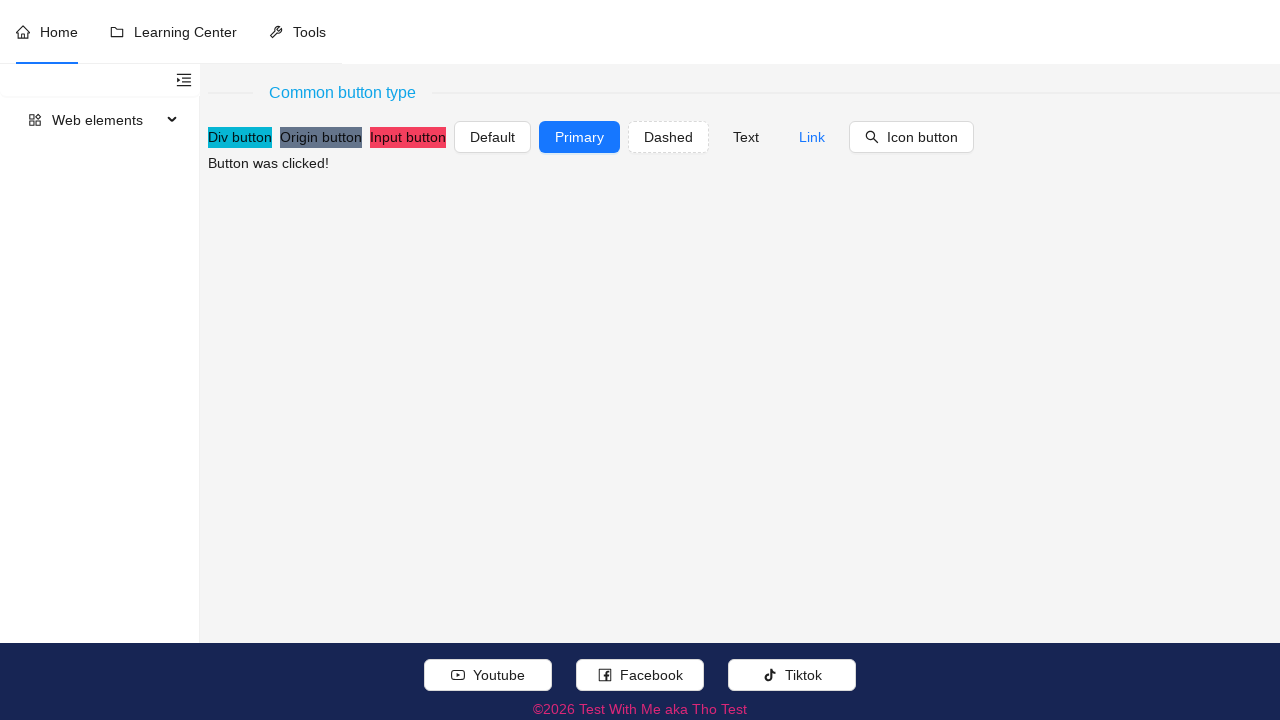